Tests filtering to display only active (non-completed) todo items.

Starting URL: https://demo.playwright.dev/todomvc

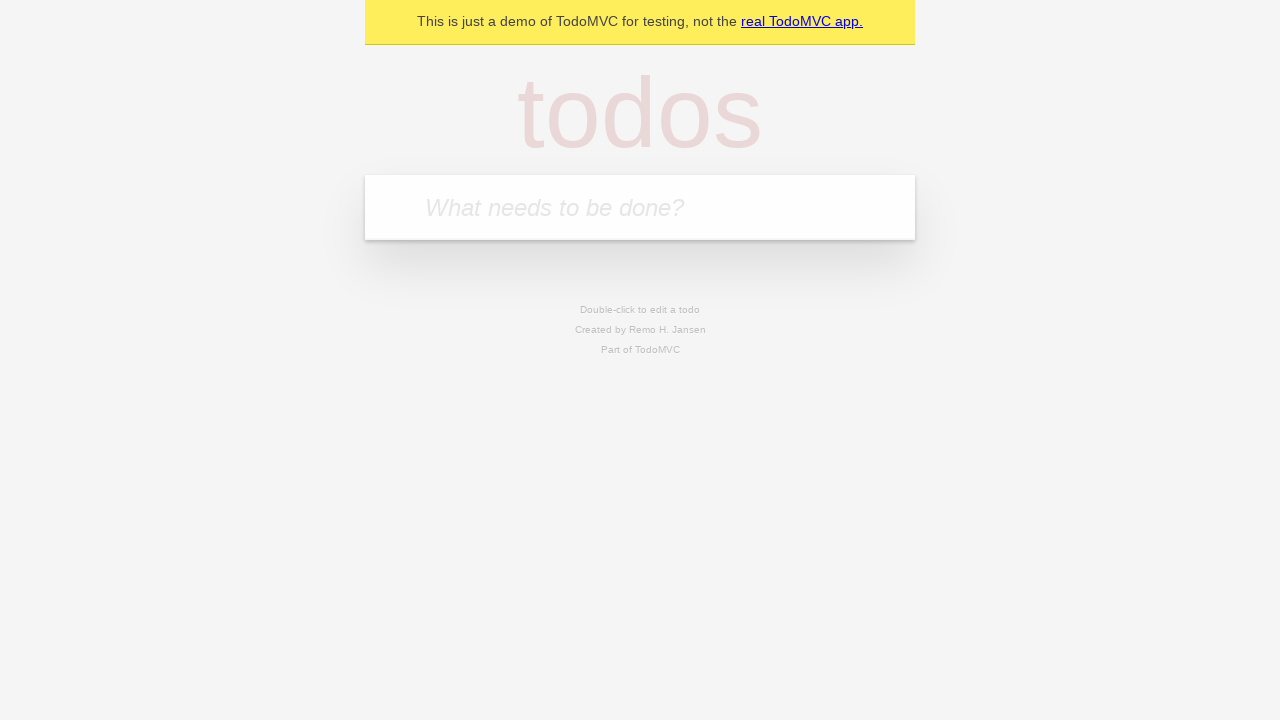

Filled todo input with 'buy some cheese' on internal:attr=[placeholder="What needs to be done?"i]
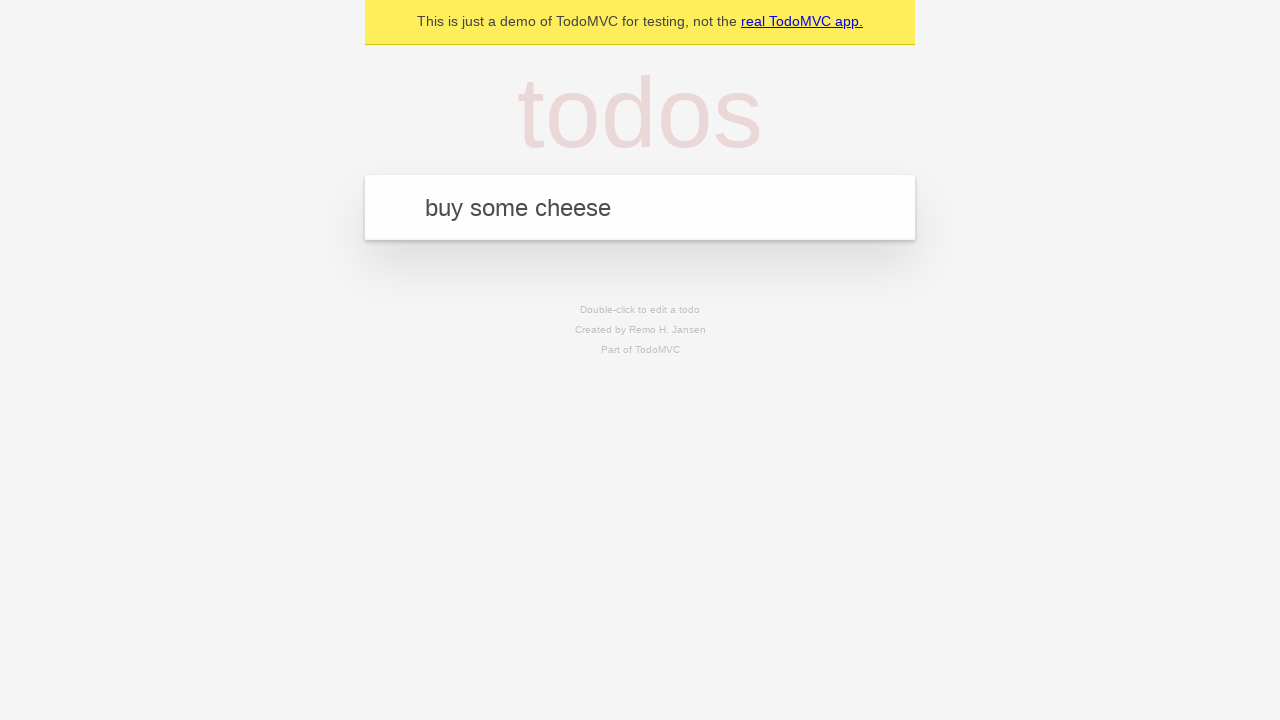

Pressed Enter to add first todo item on internal:attr=[placeholder="What needs to be done?"i]
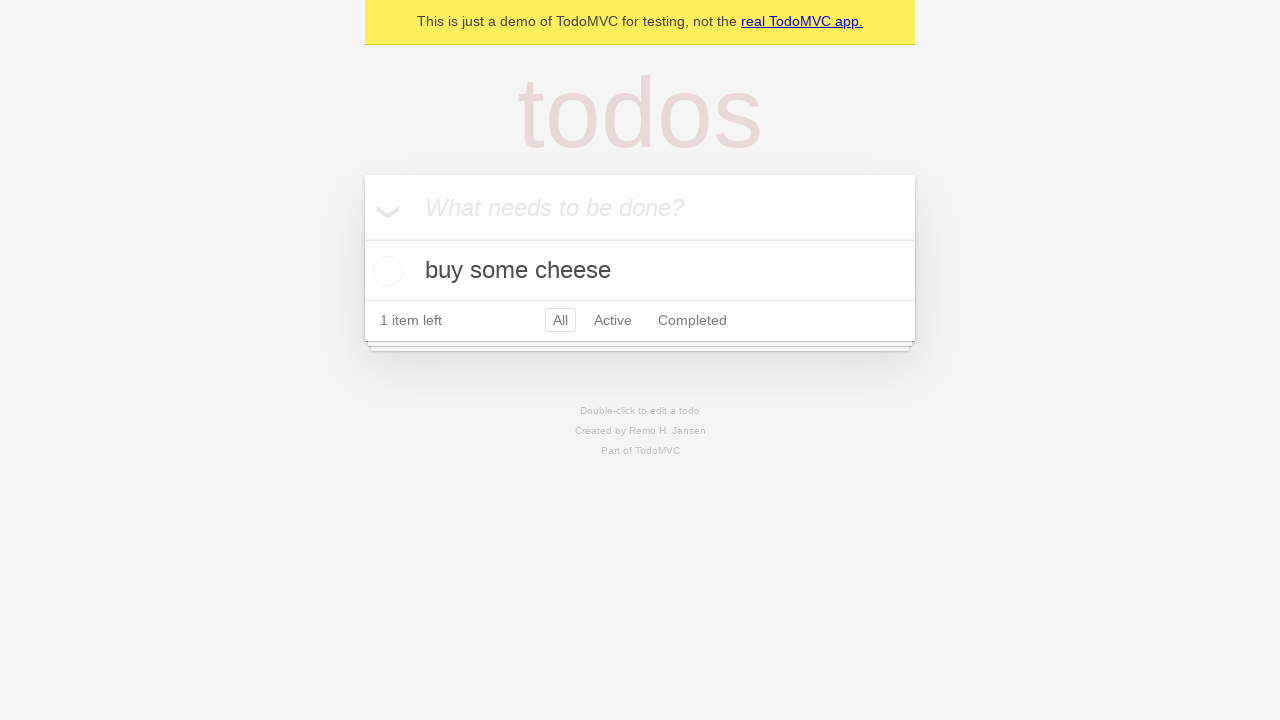

Filled todo input with 'feed the cat' on internal:attr=[placeholder="What needs to be done?"i]
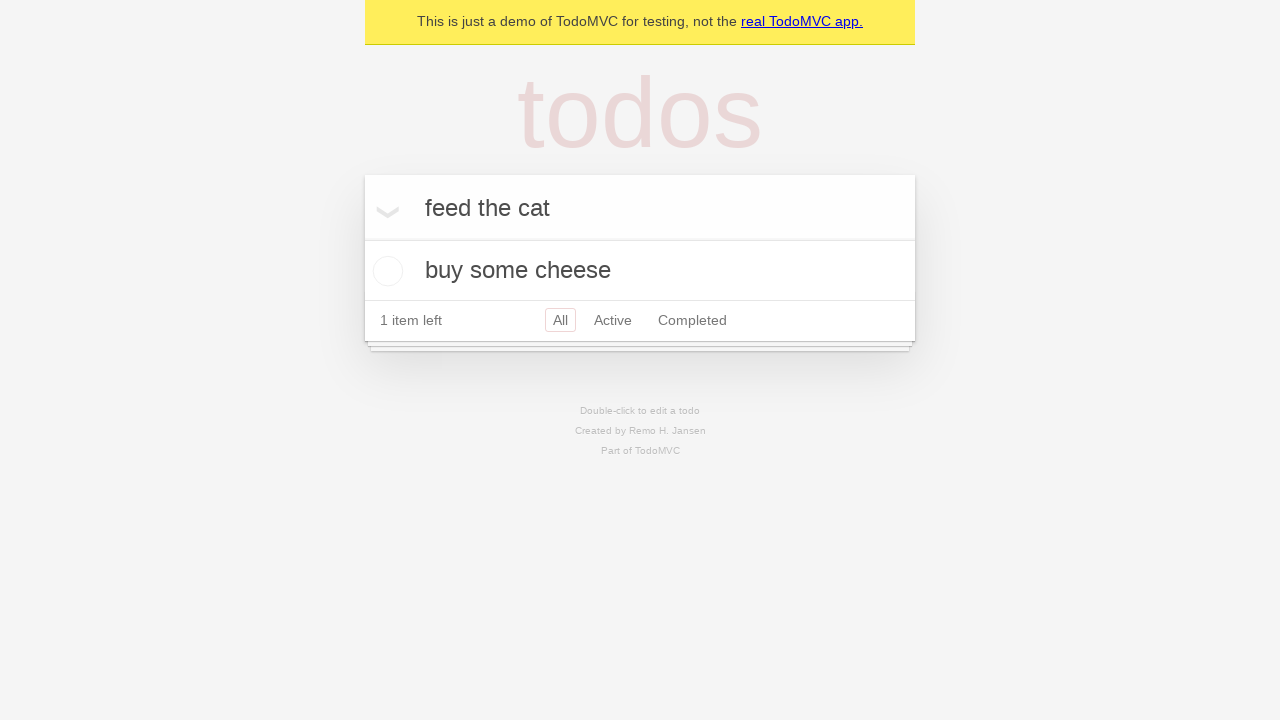

Pressed Enter to add second todo item on internal:attr=[placeholder="What needs to be done?"i]
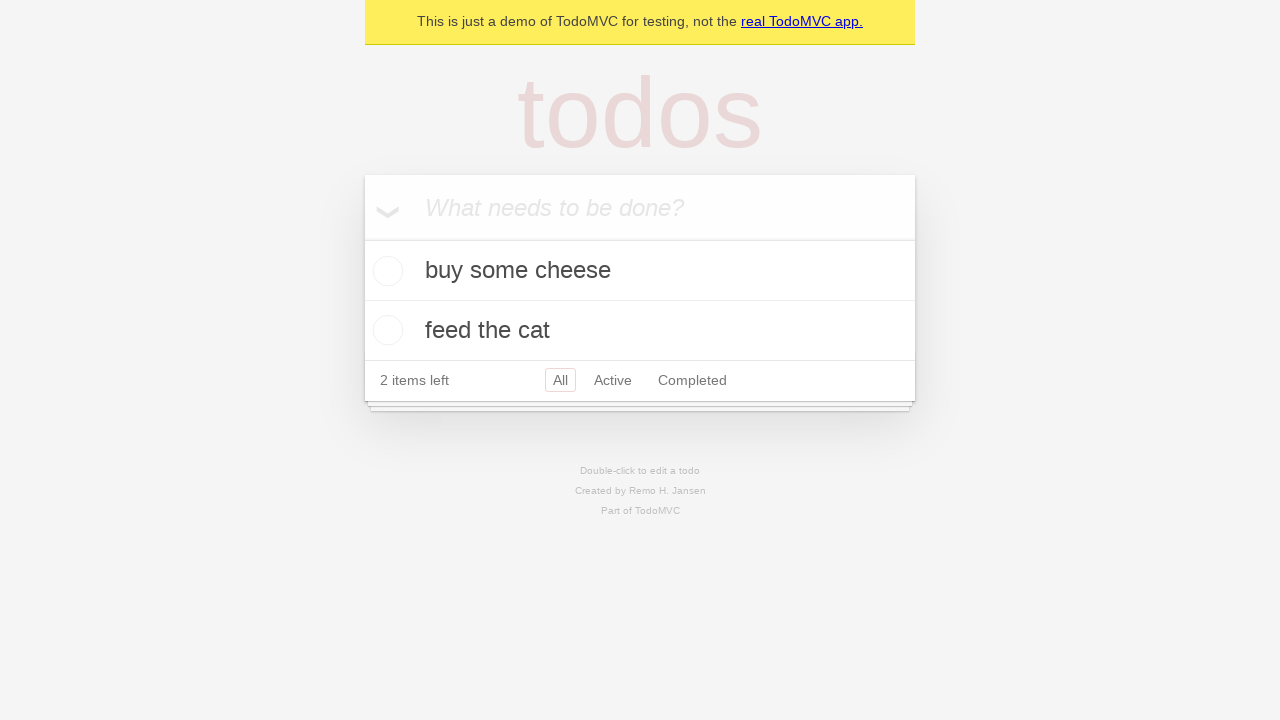

Filled todo input with 'book a doctors appointment' on internal:attr=[placeholder="What needs to be done?"i]
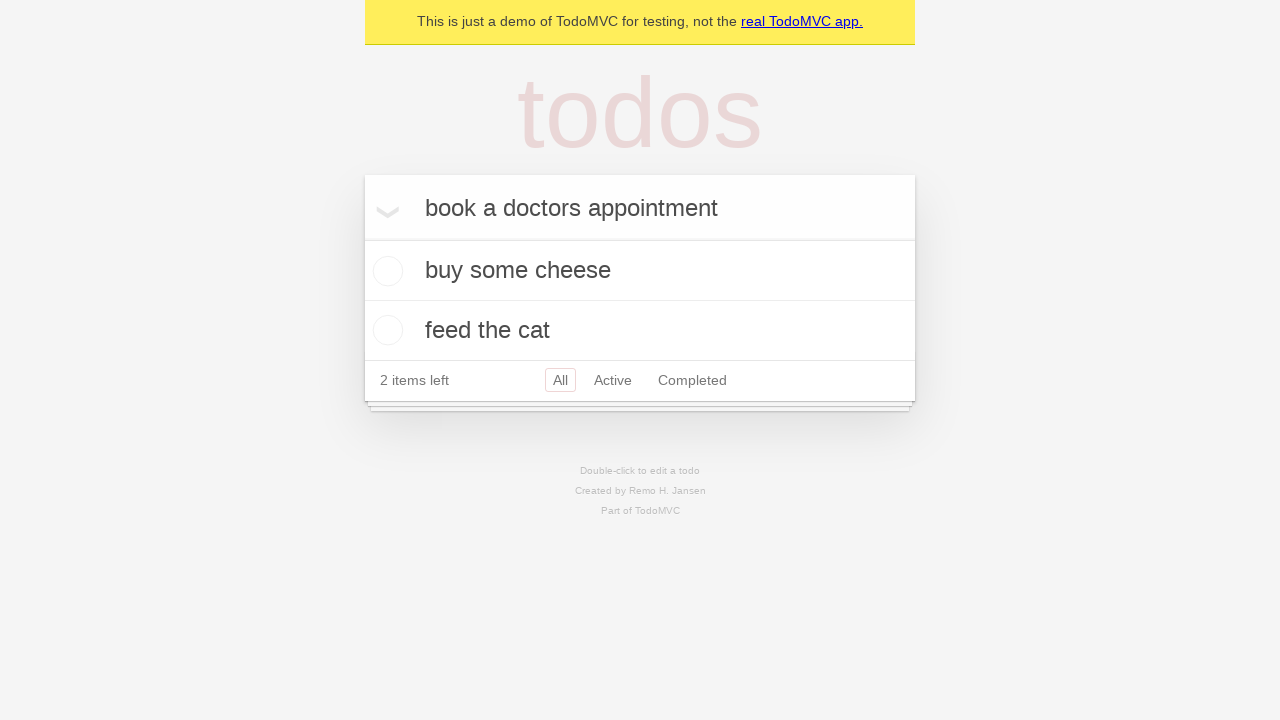

Pressed Enter to add third todo item on internal:attr=[placeholder="What needs to be done?"i]
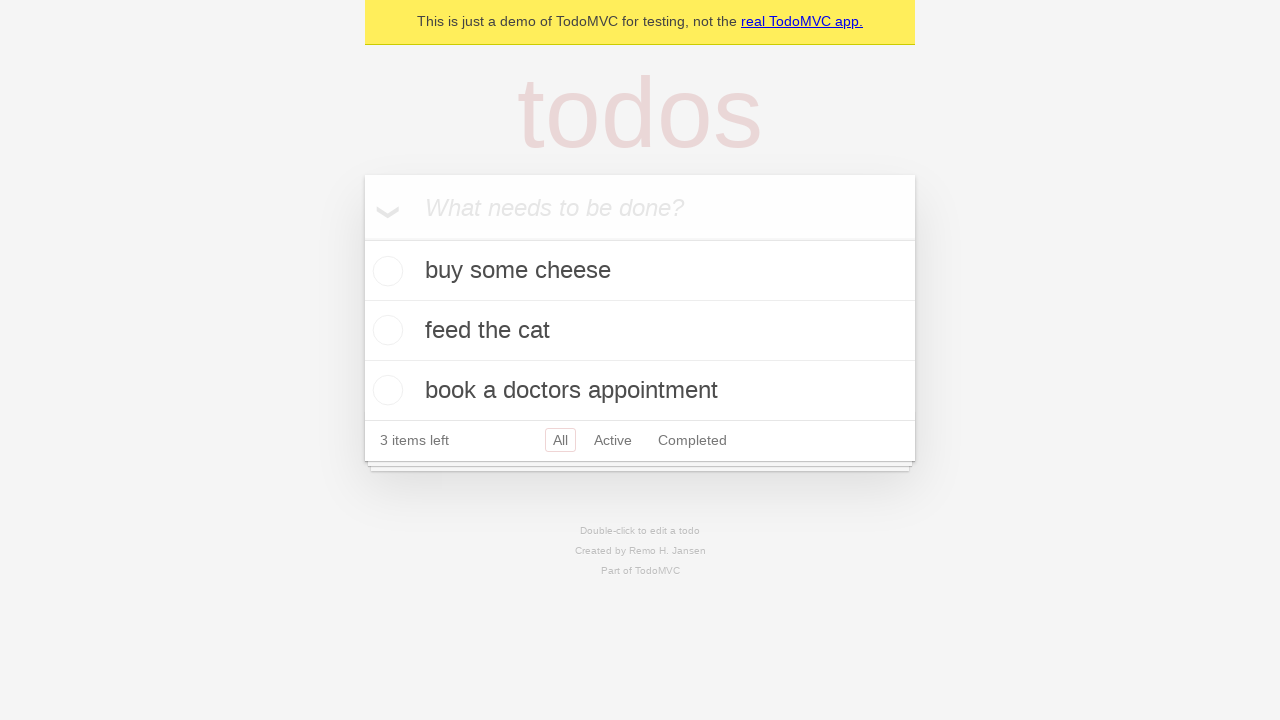

Checked the second todo item (marked as completed) at (385, 330) on internal:testid=[data-testid="todo-item"s] >> nth=1 >> internal:role=checkbox
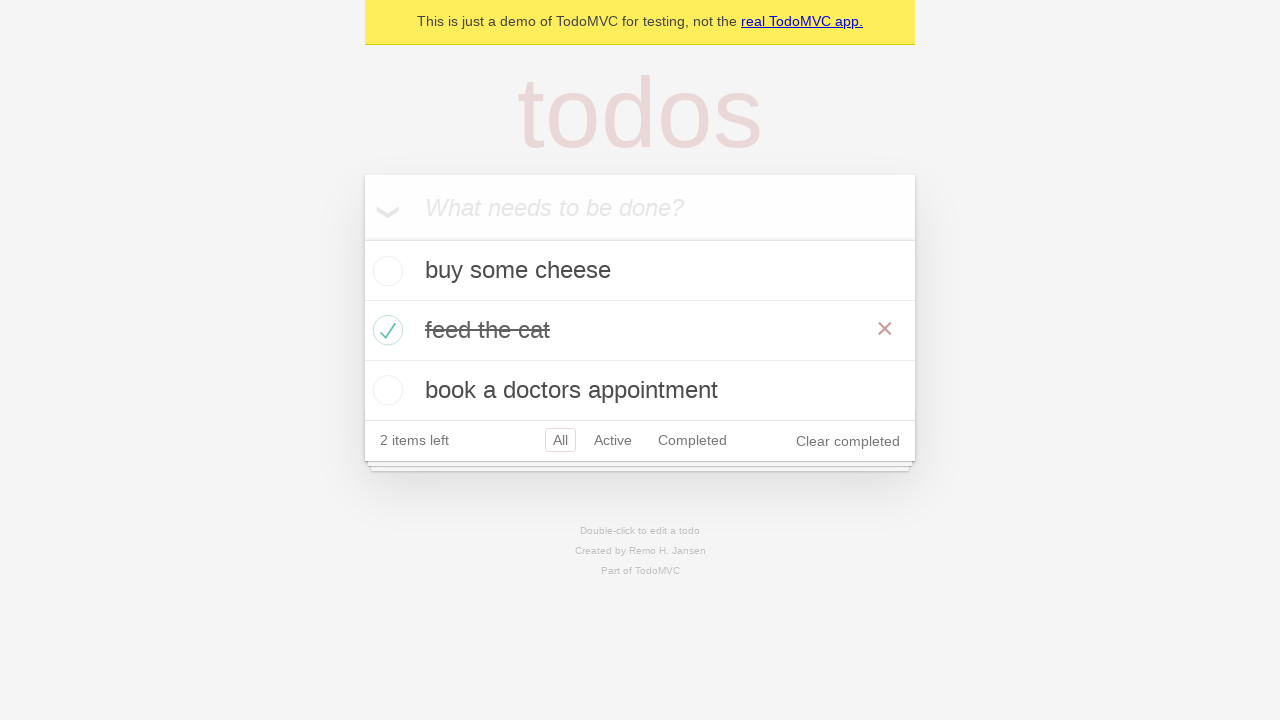

Clicked Active filter to display only non-completed items at (613, 440) on internal:role=link[name="Active"i]
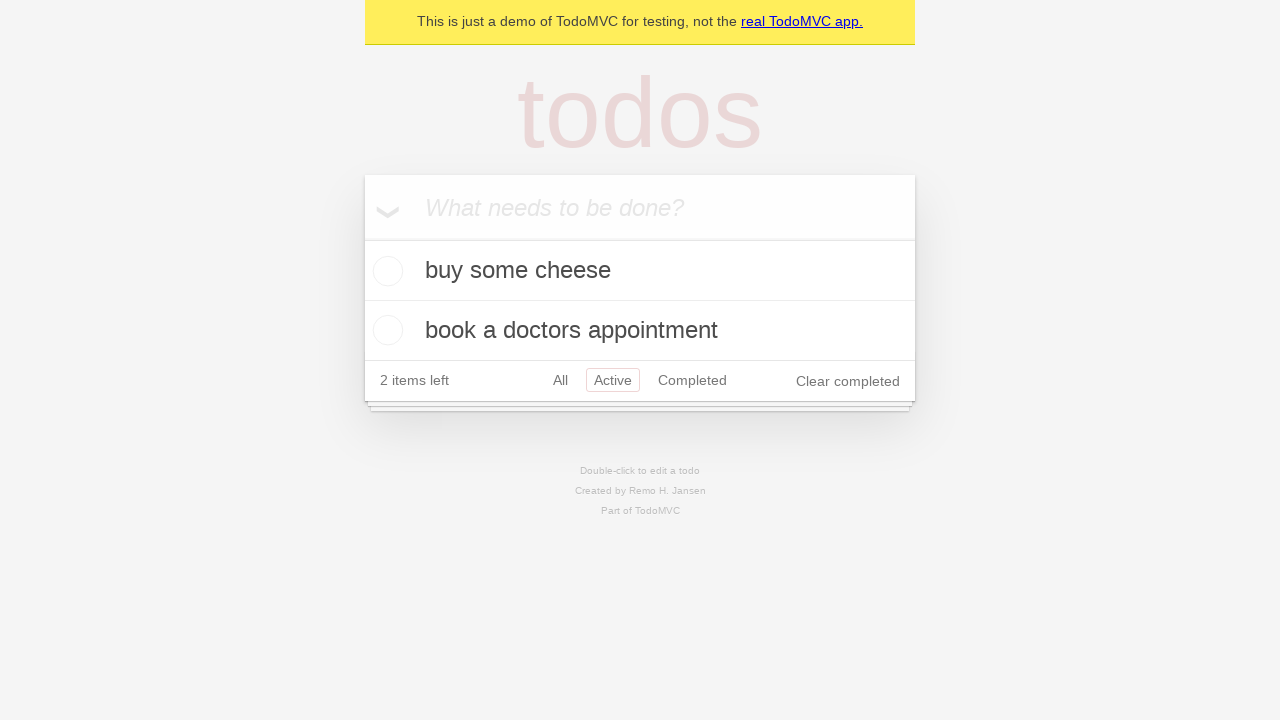

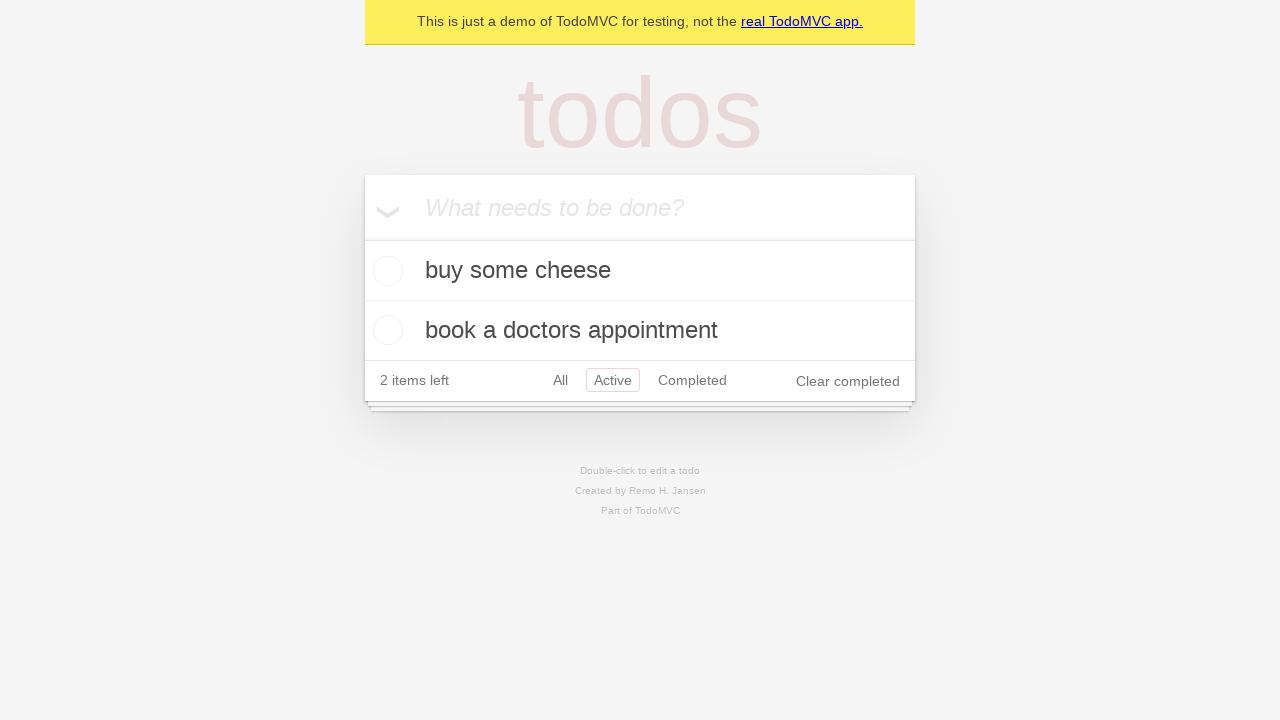